Tests that entering a number that is too small (25) and clicking the result button displays an error message indicating the number is too small

Starting URL: https://kristinek.github.io/site/tasks/enter_a_number

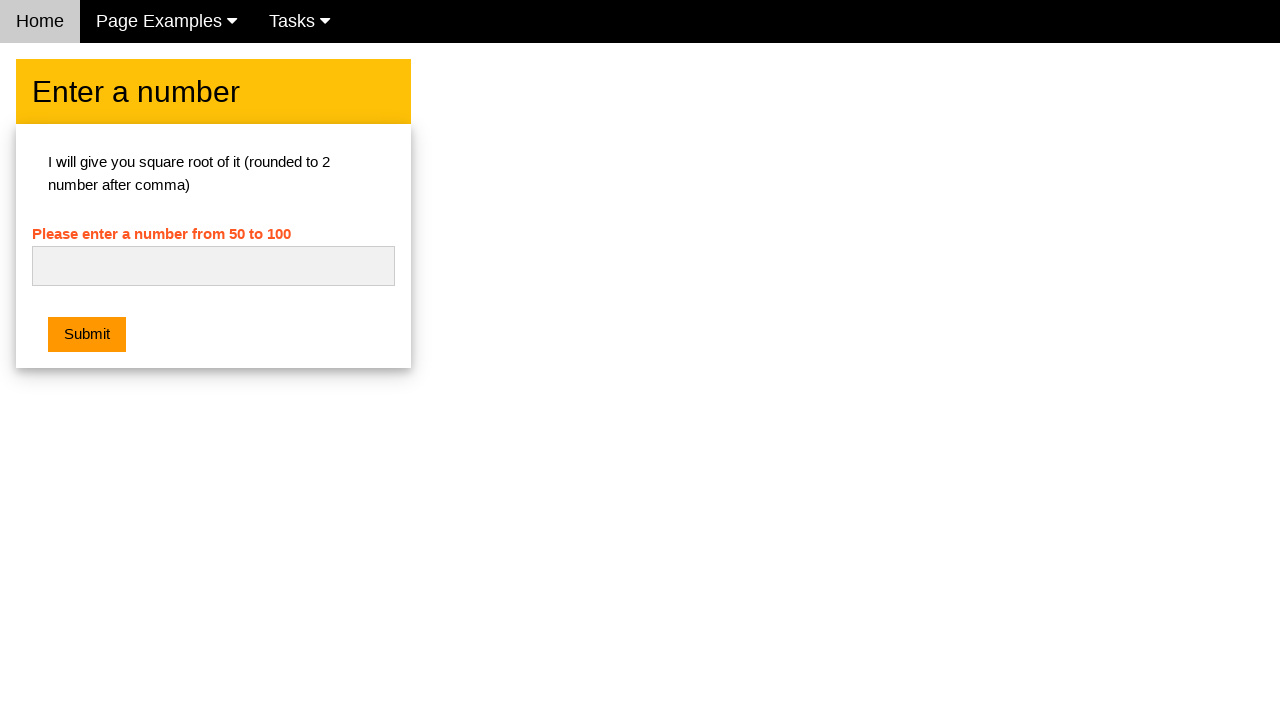

Cleared the number input field on #numb
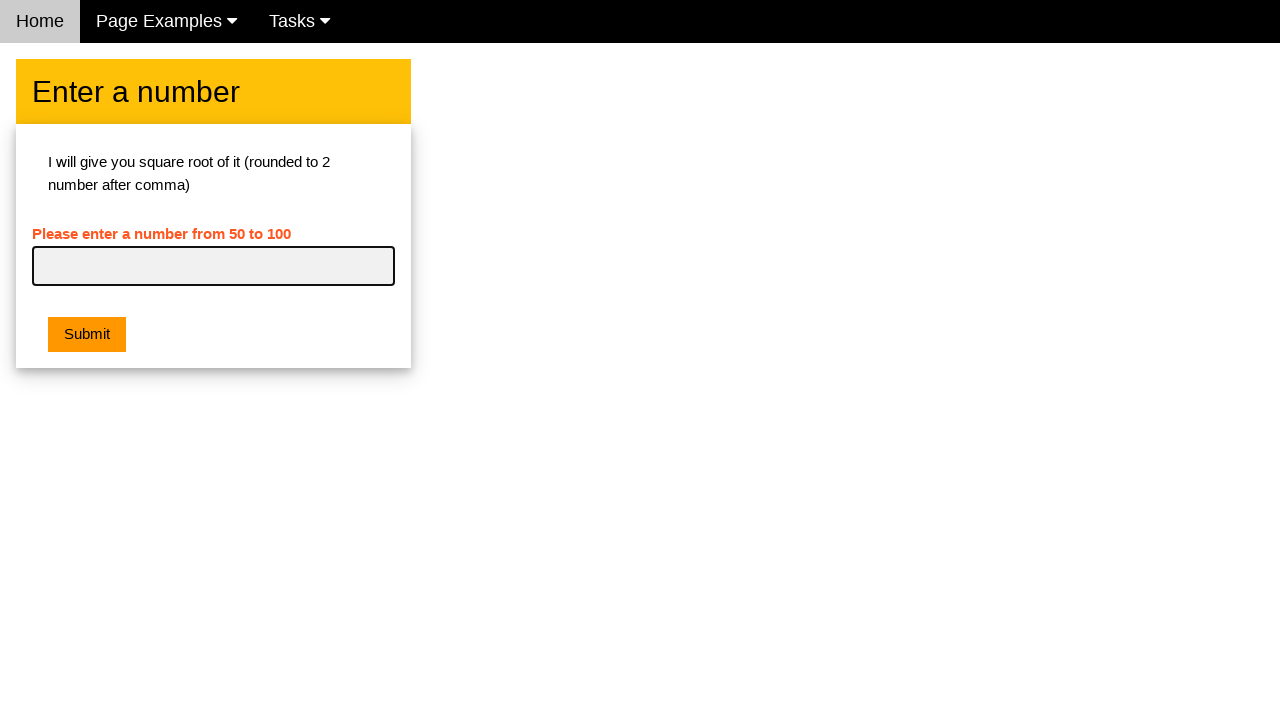

Entered number 25 (too small) into the input field on #numb
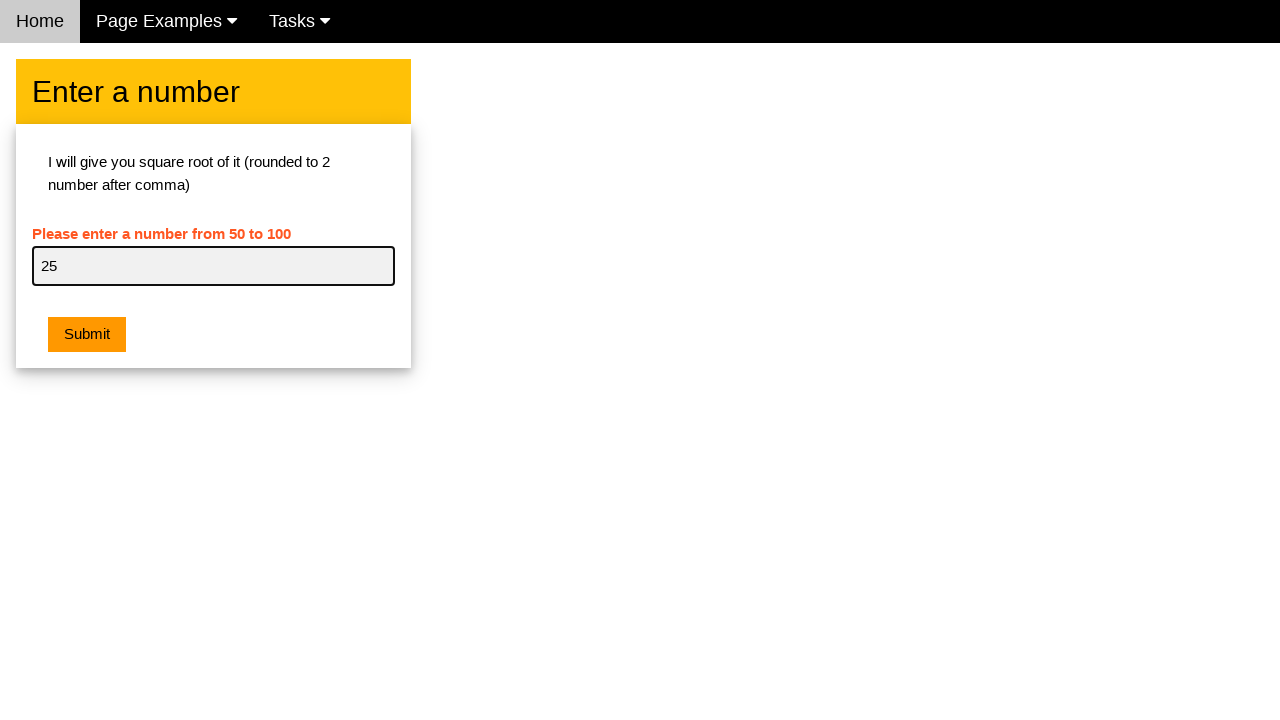

Clicked the Result button at (87, 335) on .w3-orange
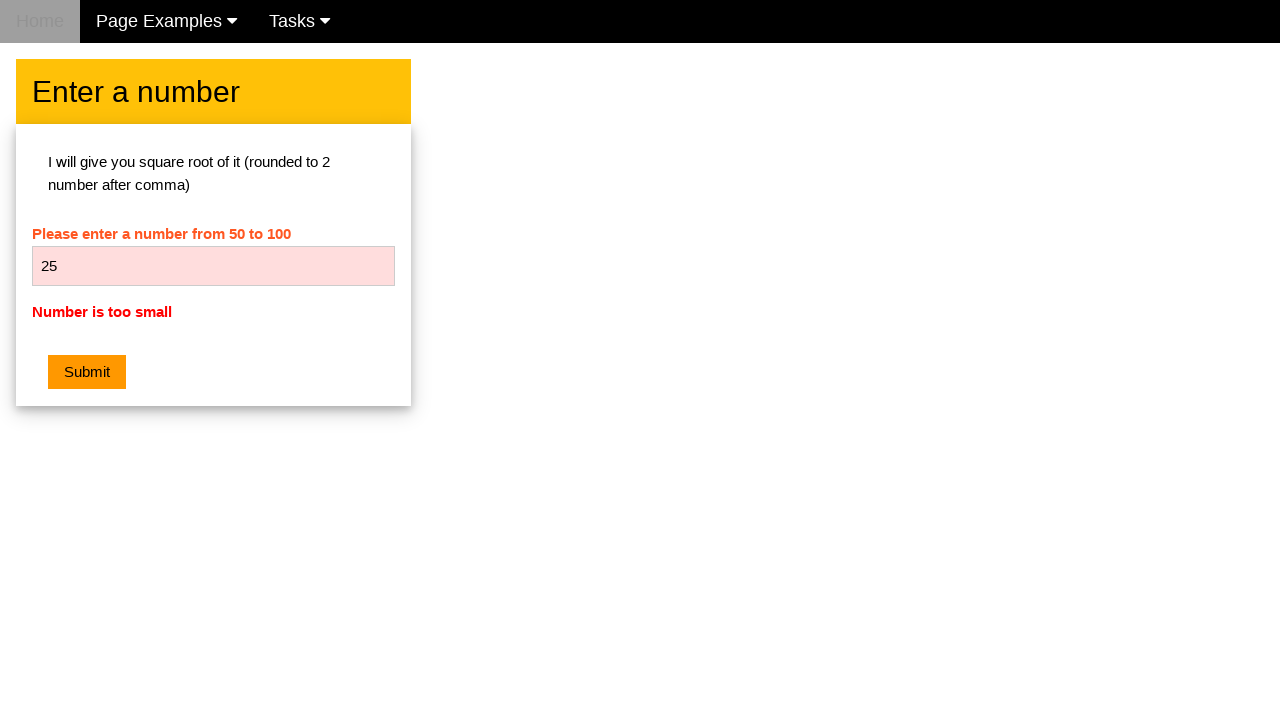

Error message appeared indicating number is too small
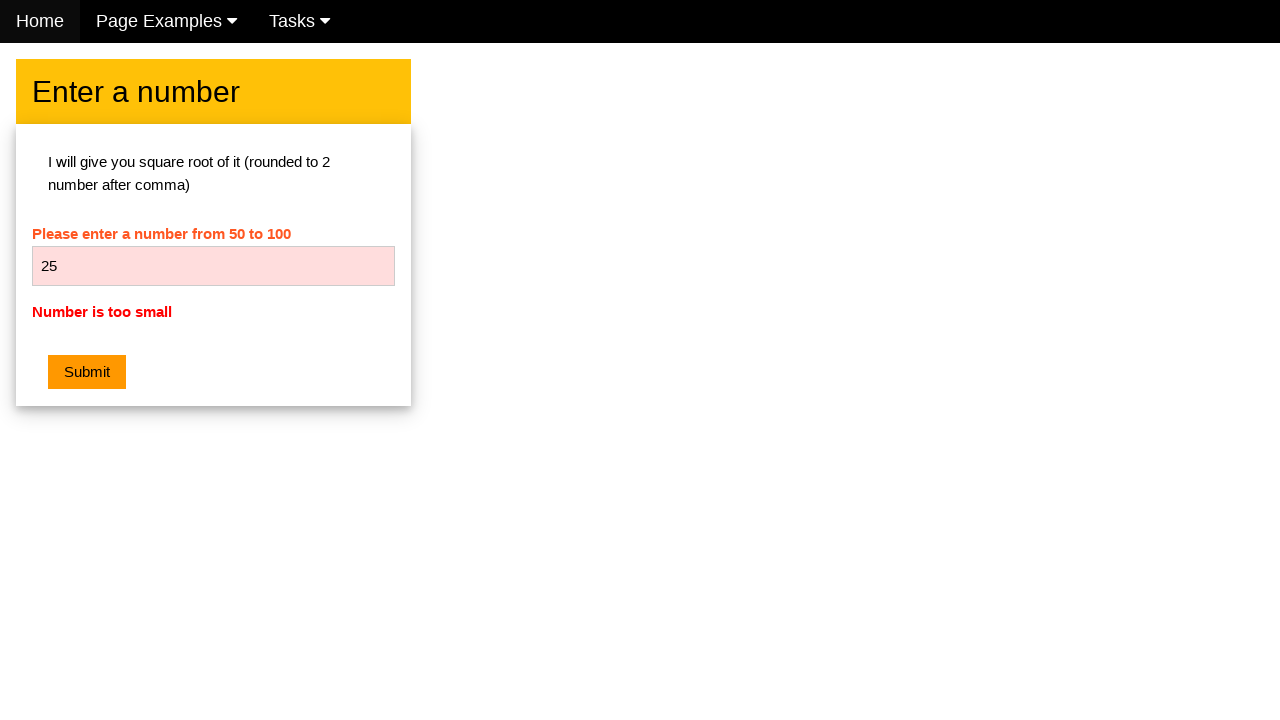

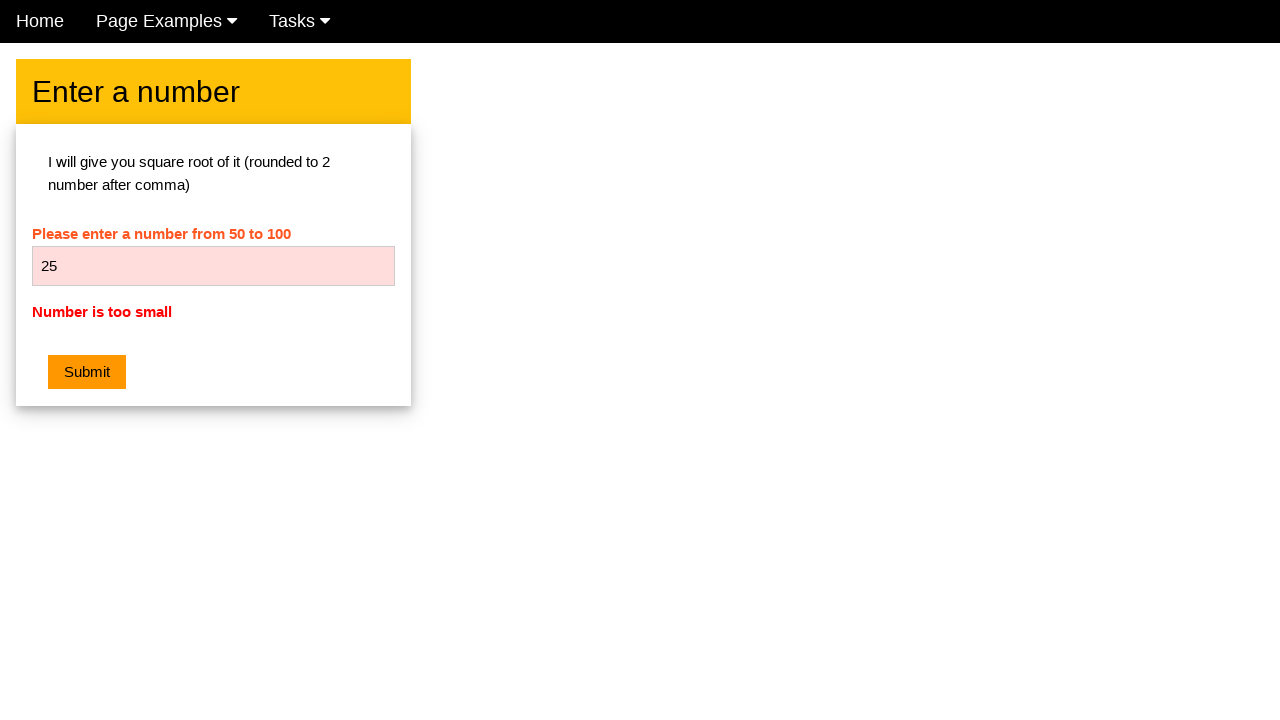